Navigates to the Am I Unique fingerprint page and verifies the page title is correct

Starting URL: https://amiunique.org/fingerprint

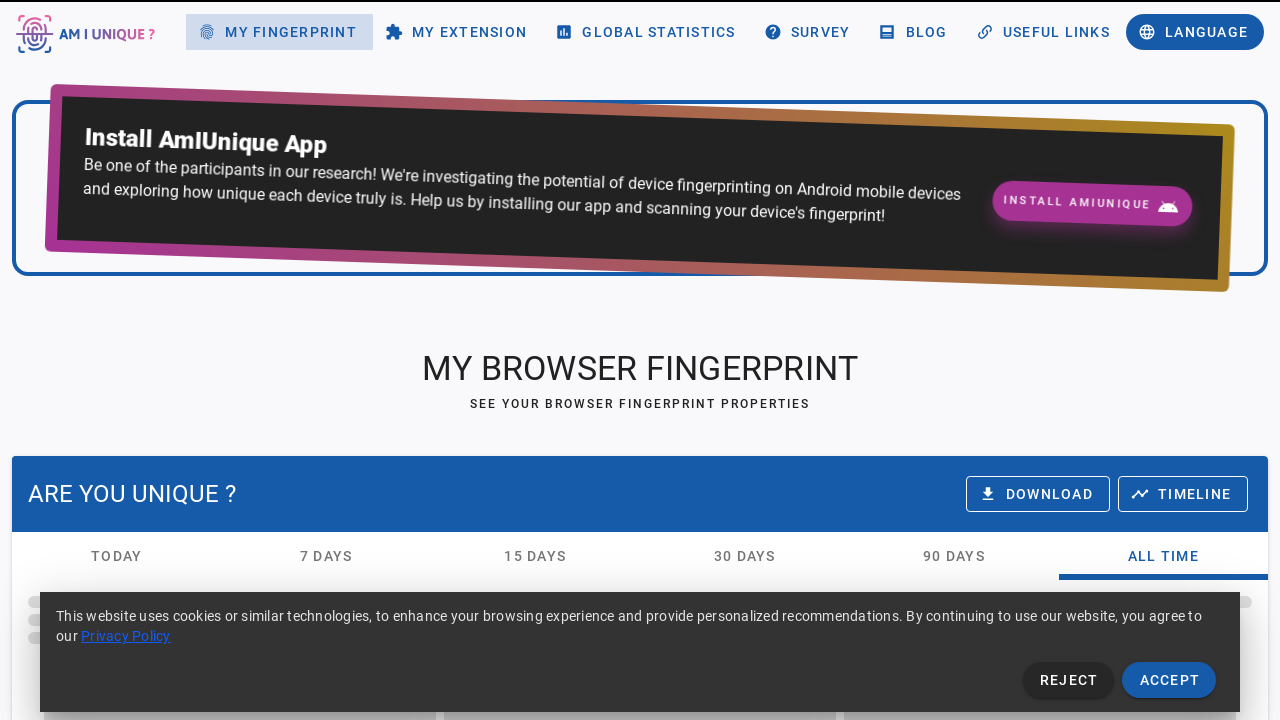

Waited for page DOM content to load
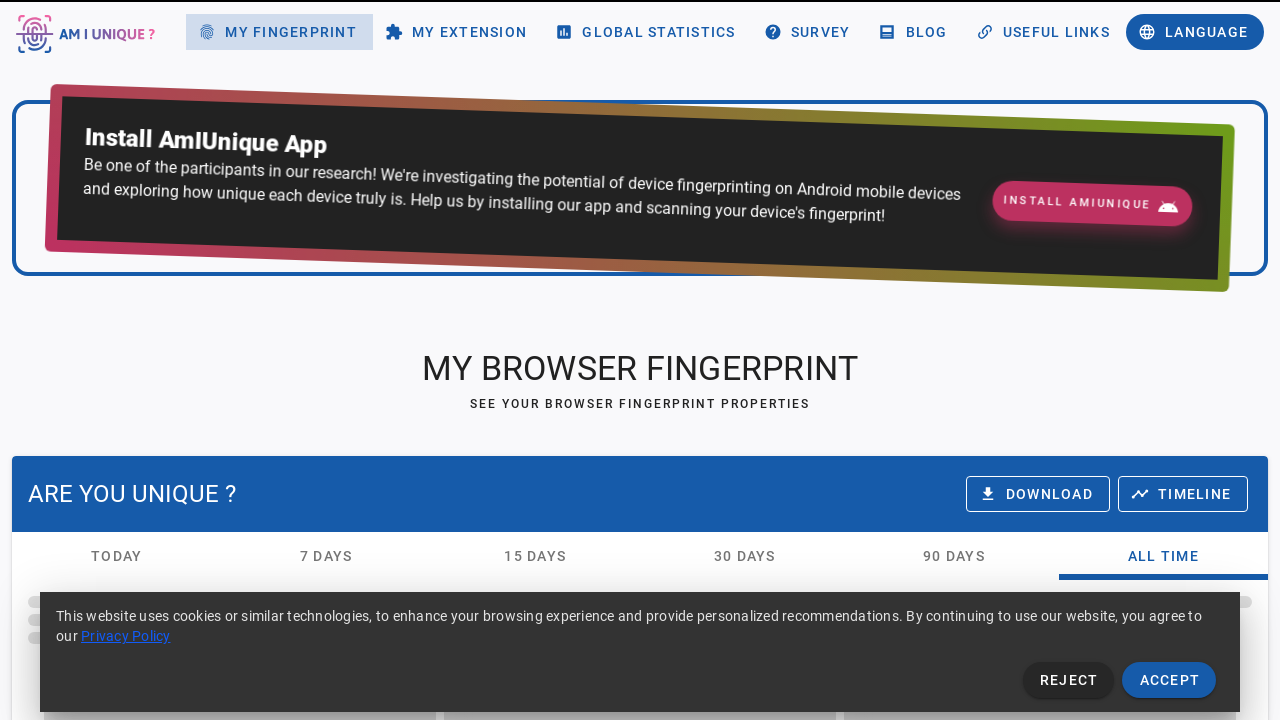

Verified page title is 'My Fingerprint- Am I Unique ?'
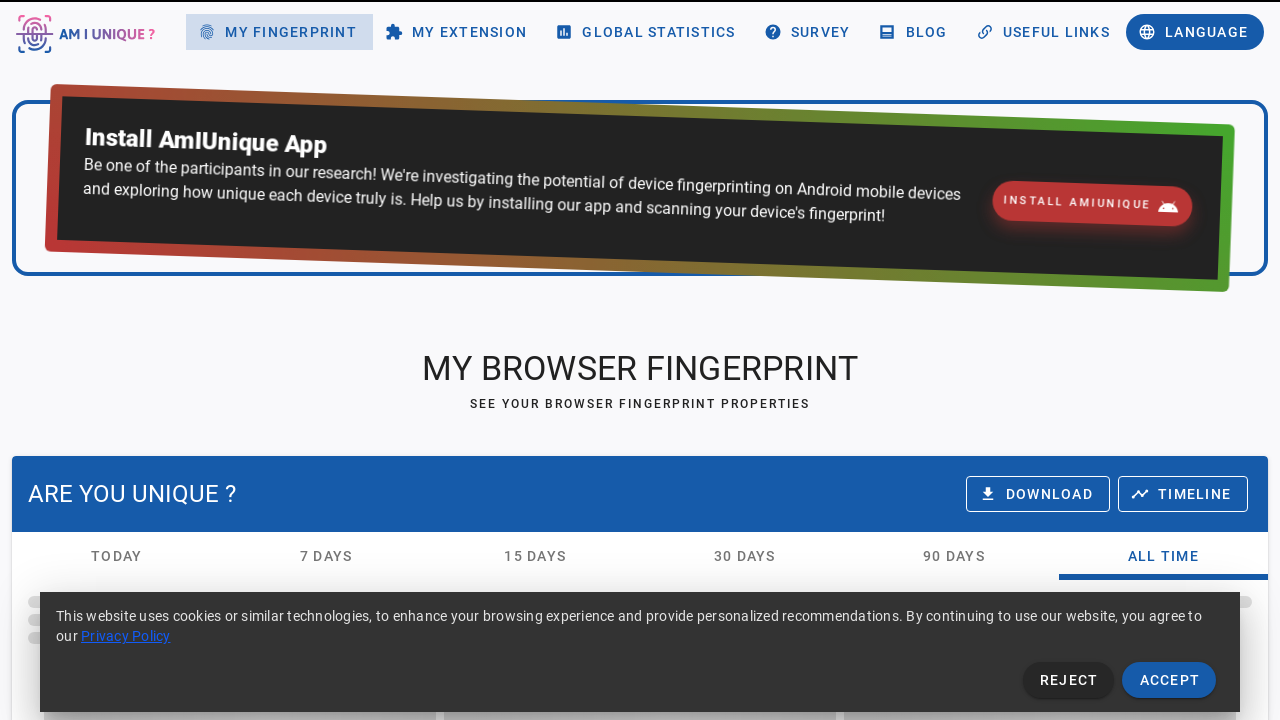

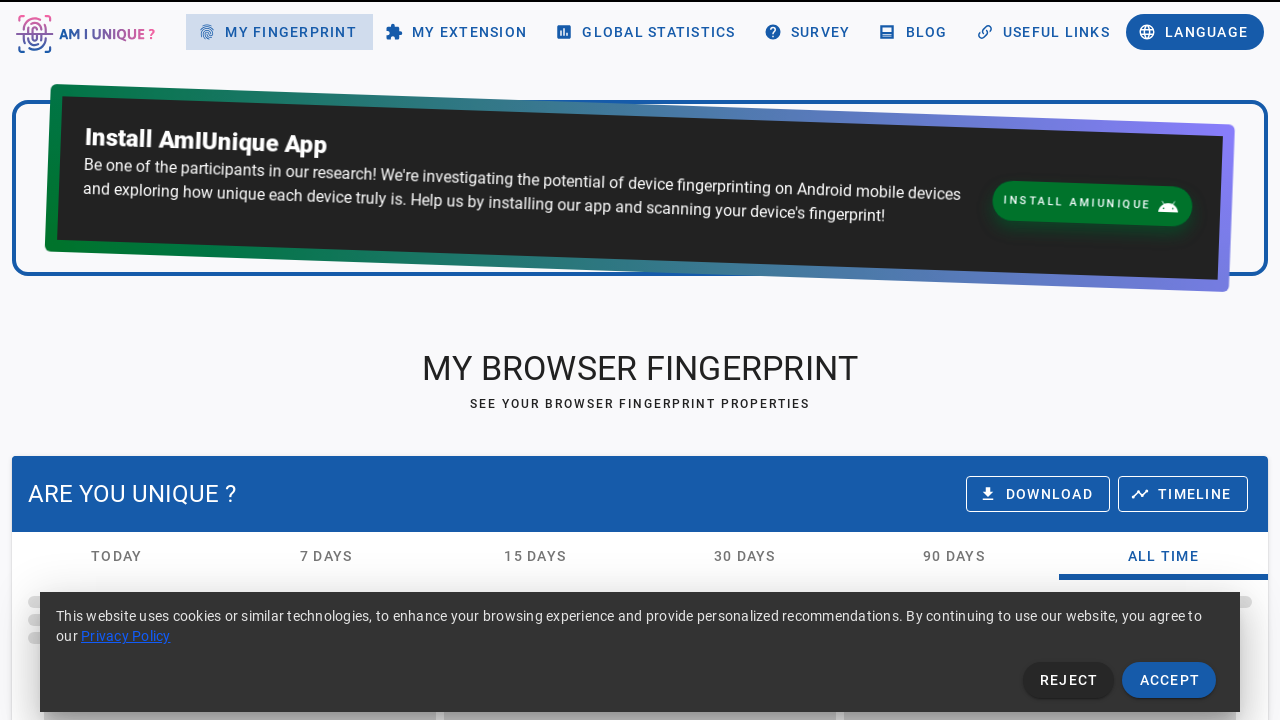